Tests checking if the Get Started button is displayed on WebdriverIO page

Starting URL: https://webdriver.io

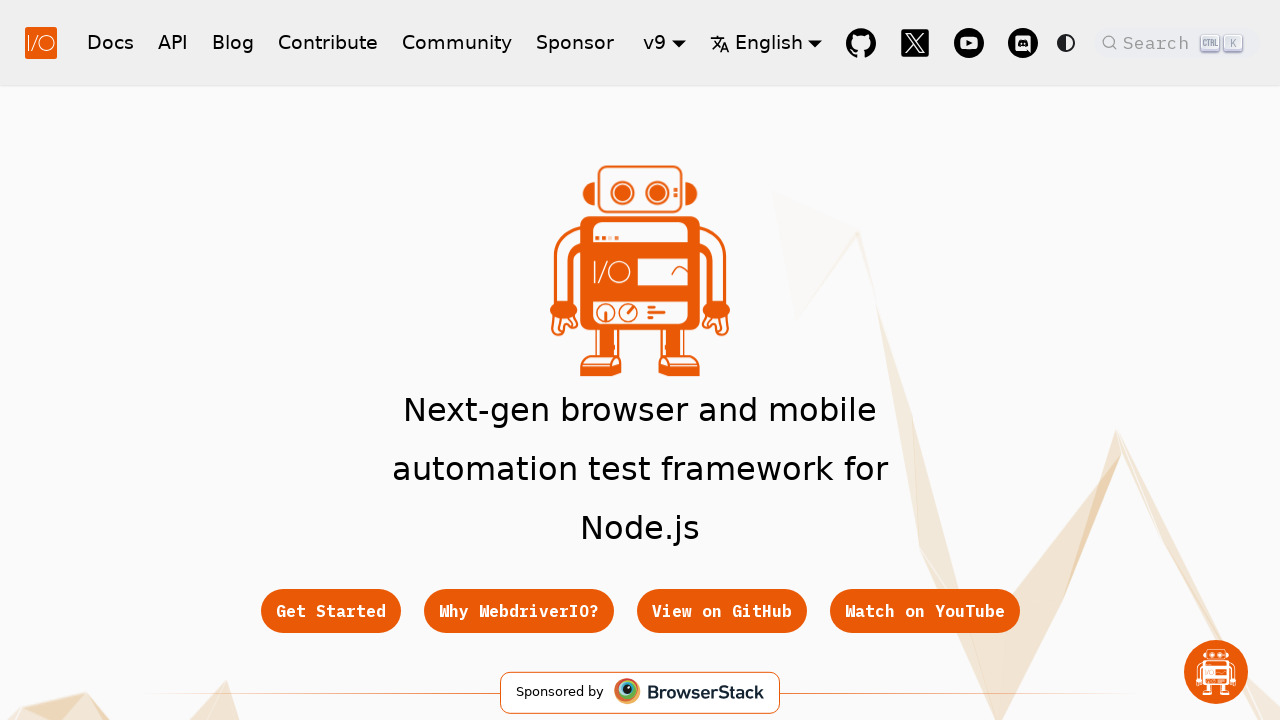

Waited for Get Started button to be visible on WebdriverIO page
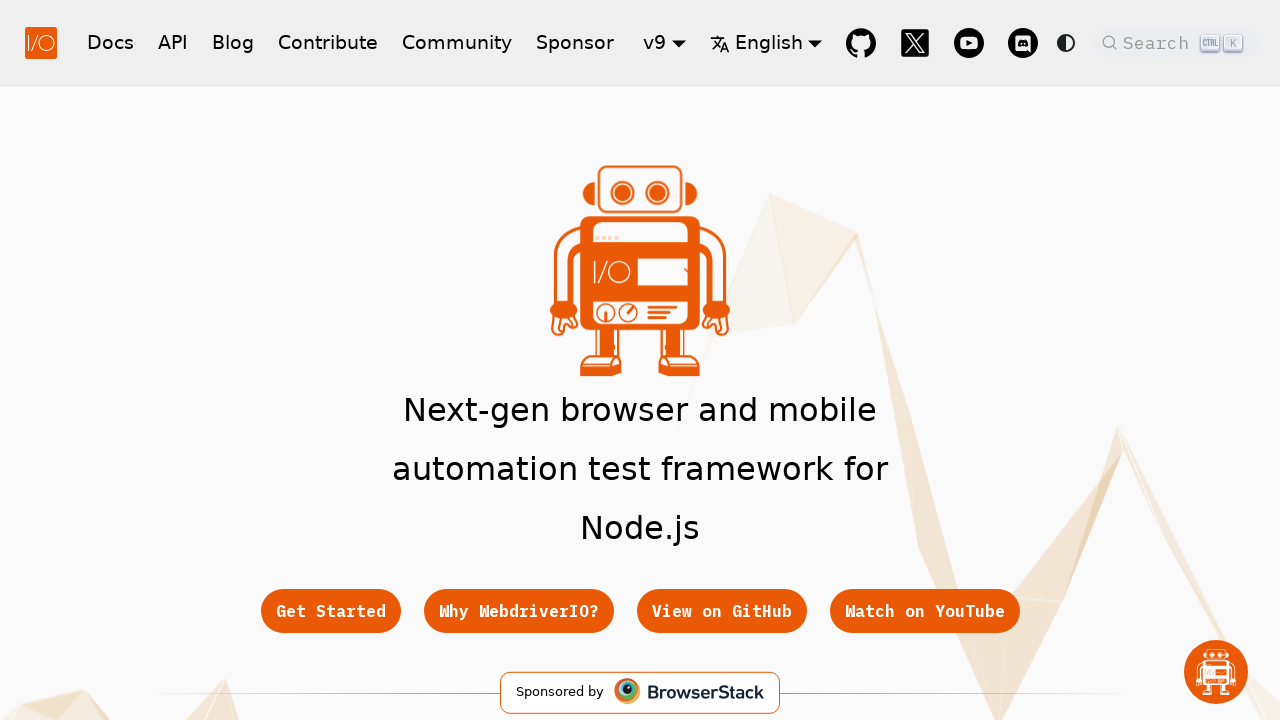

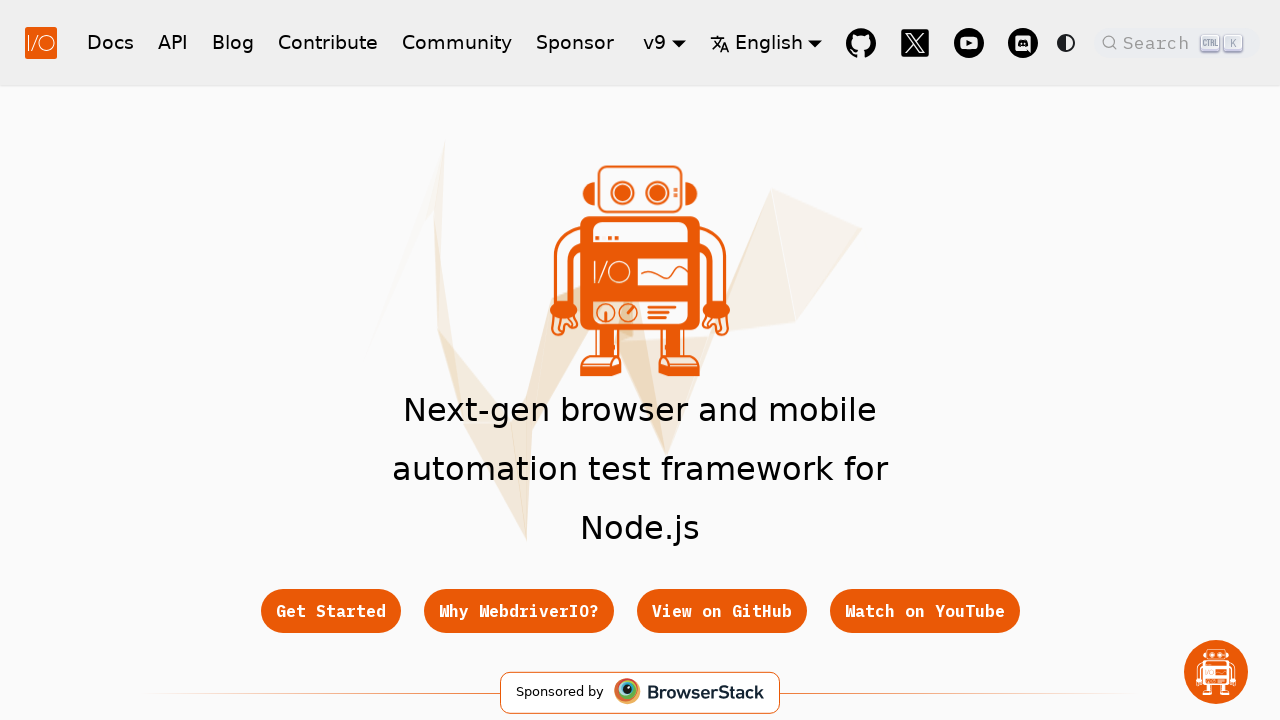